Tests selecting checkboxes in a web table by clicking on checkboxes associated with specific employee names

Starting URL: https://selectorshub.com/xpath-practice-page/

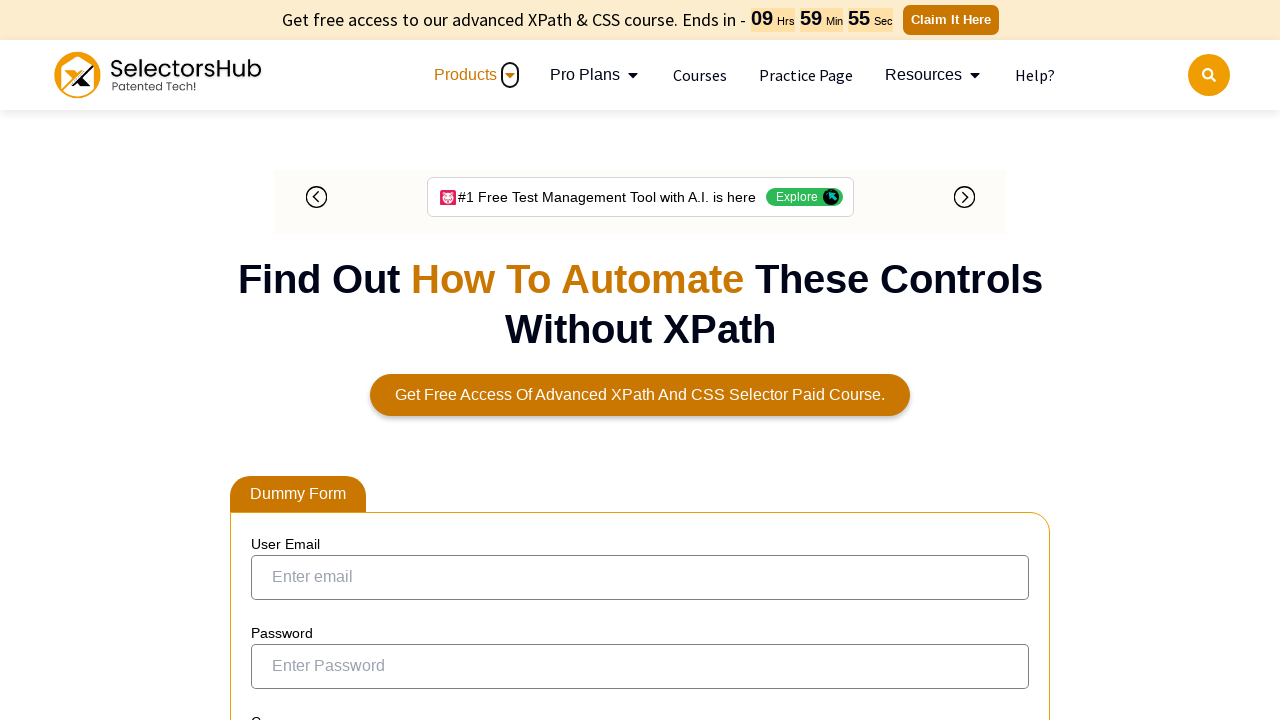

Clicked checkbox for employee Joe.Root at (274, 353) on xpath=//a[text()='Joe.Root']/parent::td/preceding-sibling::td/child::input
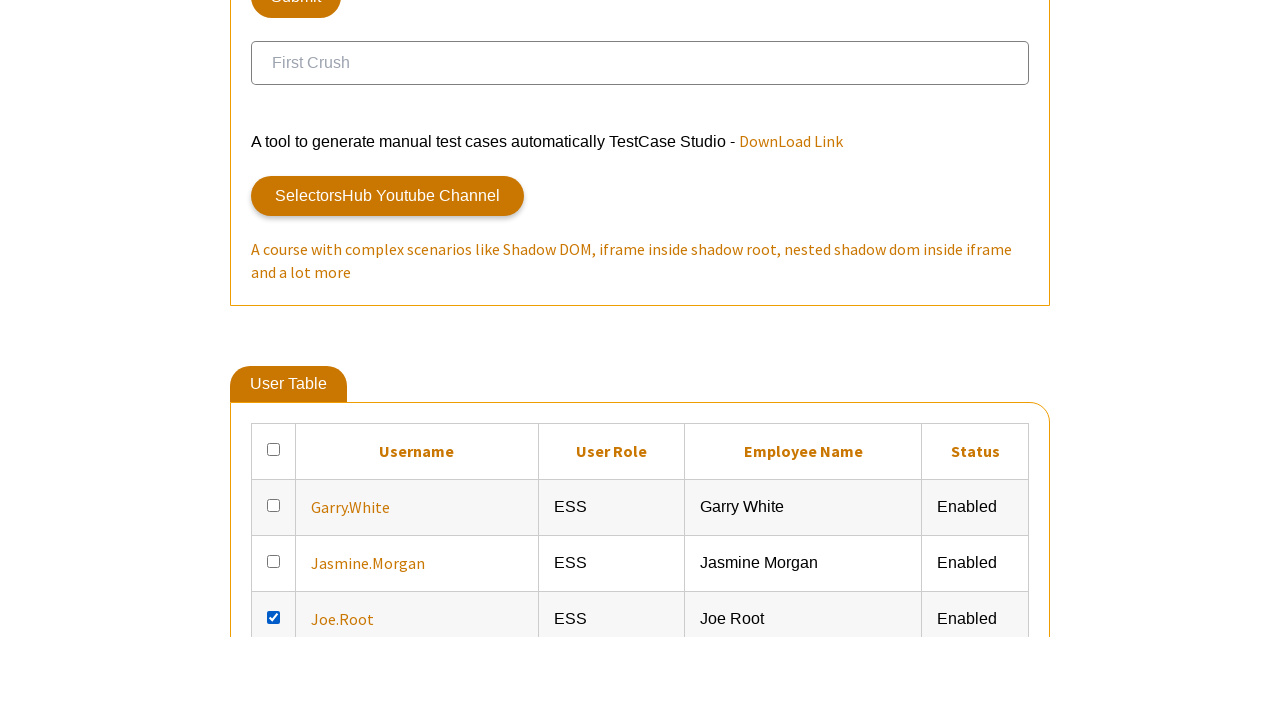

Clicked checkbox for employee John.Smith at (274, 360) on xpath=//a[text()='John.Smith']/parent::td/preceding-sibling::td/child::input
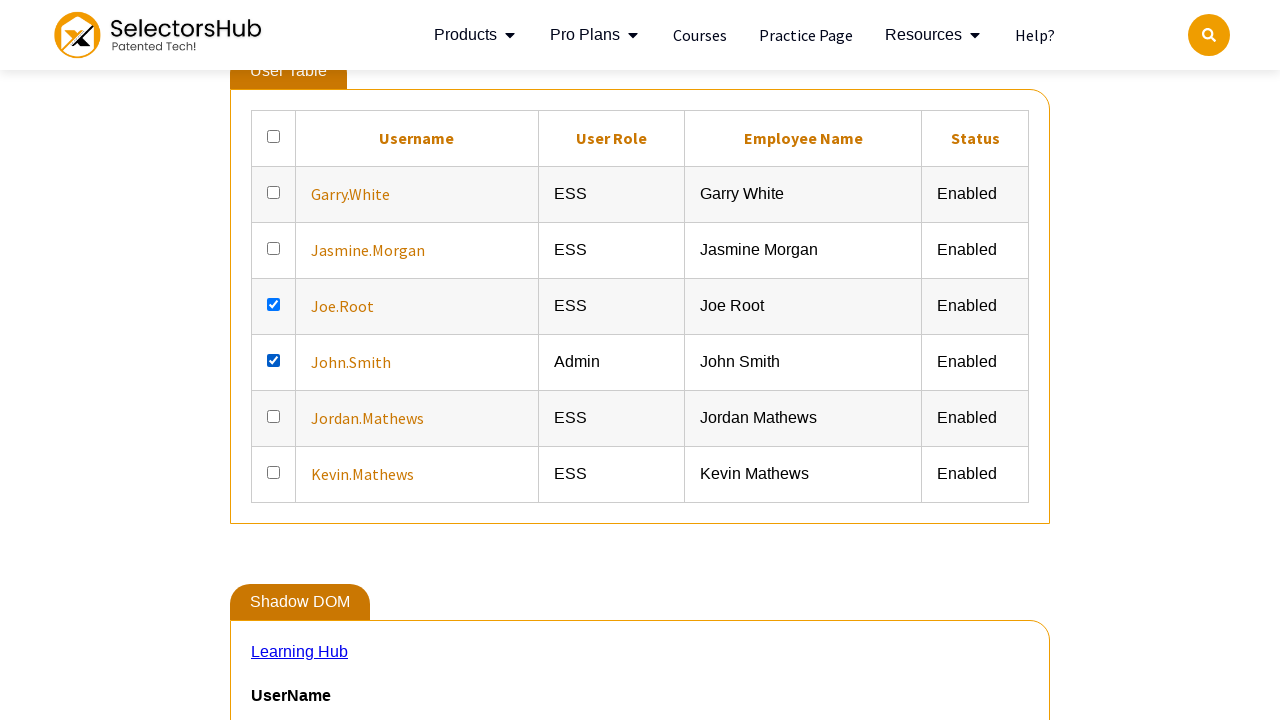

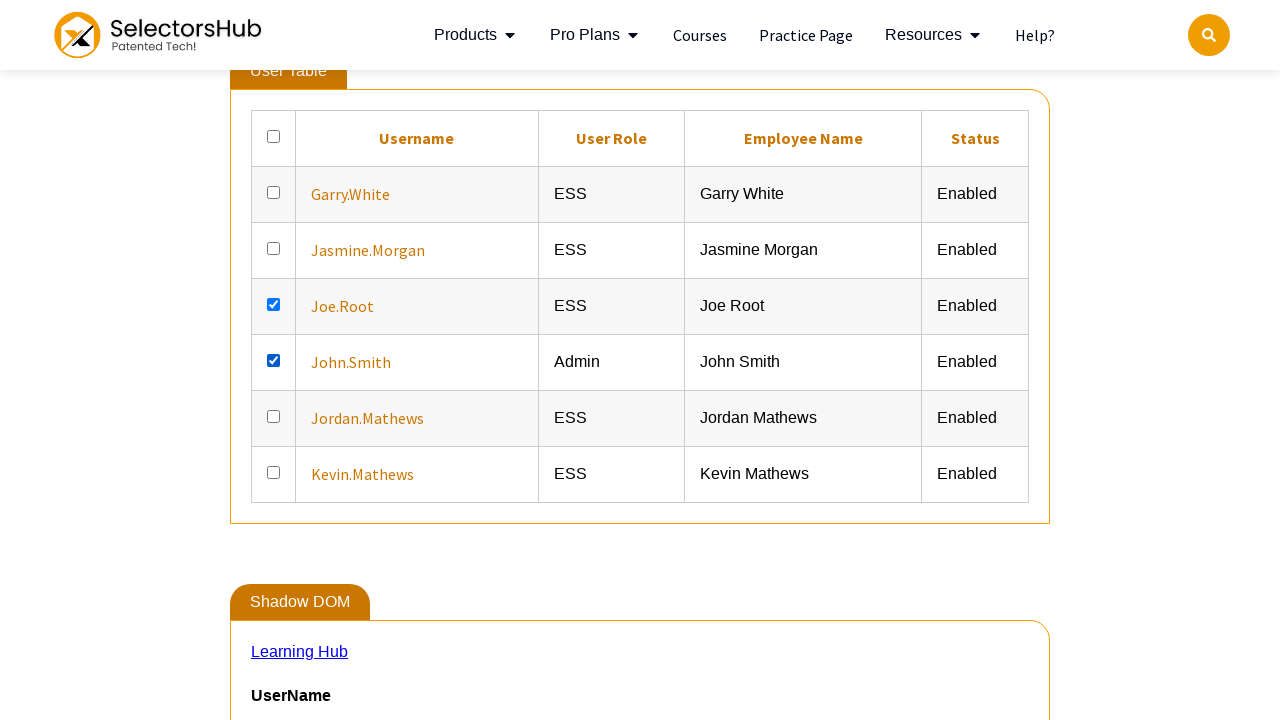